Opens calendar, toggles checkboxes, and applies both education and instructor search filters together

Starting URL: https://tobeto.com/giris

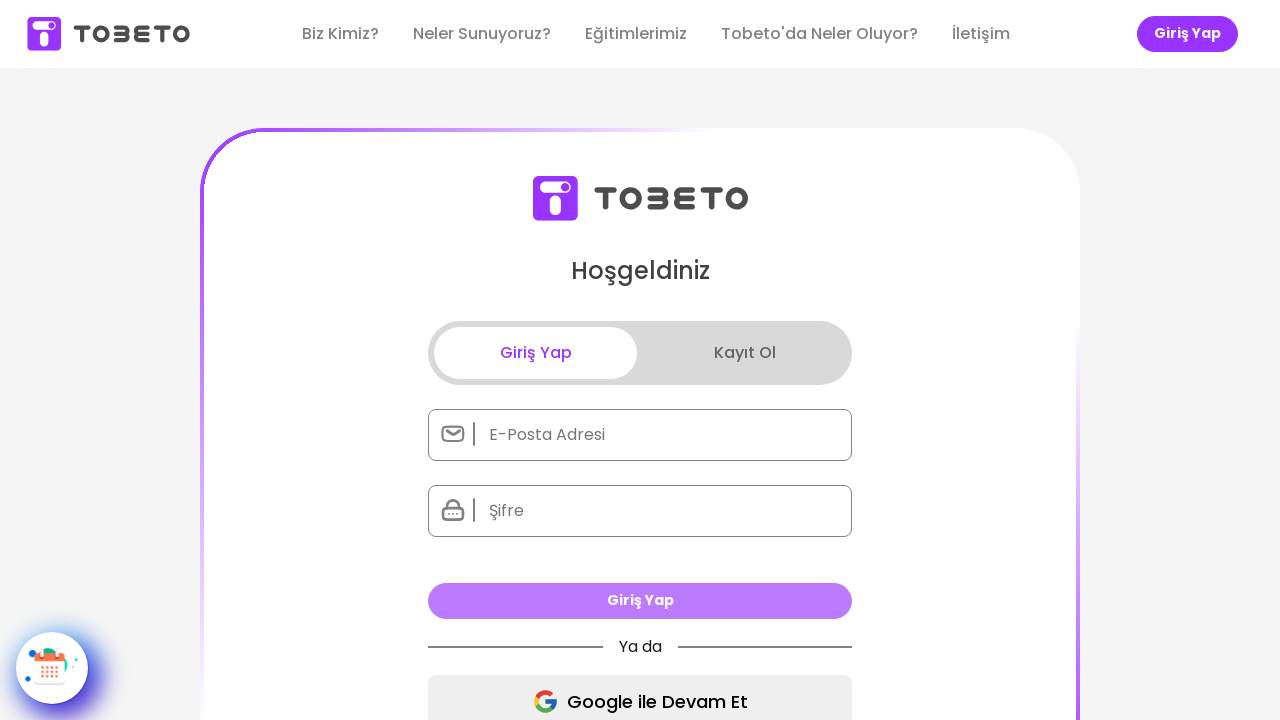

Clicked calendar icon to open calendar popup at (52, 668) on xpath=//*[@id="__next"]/div/section/div[2]/div
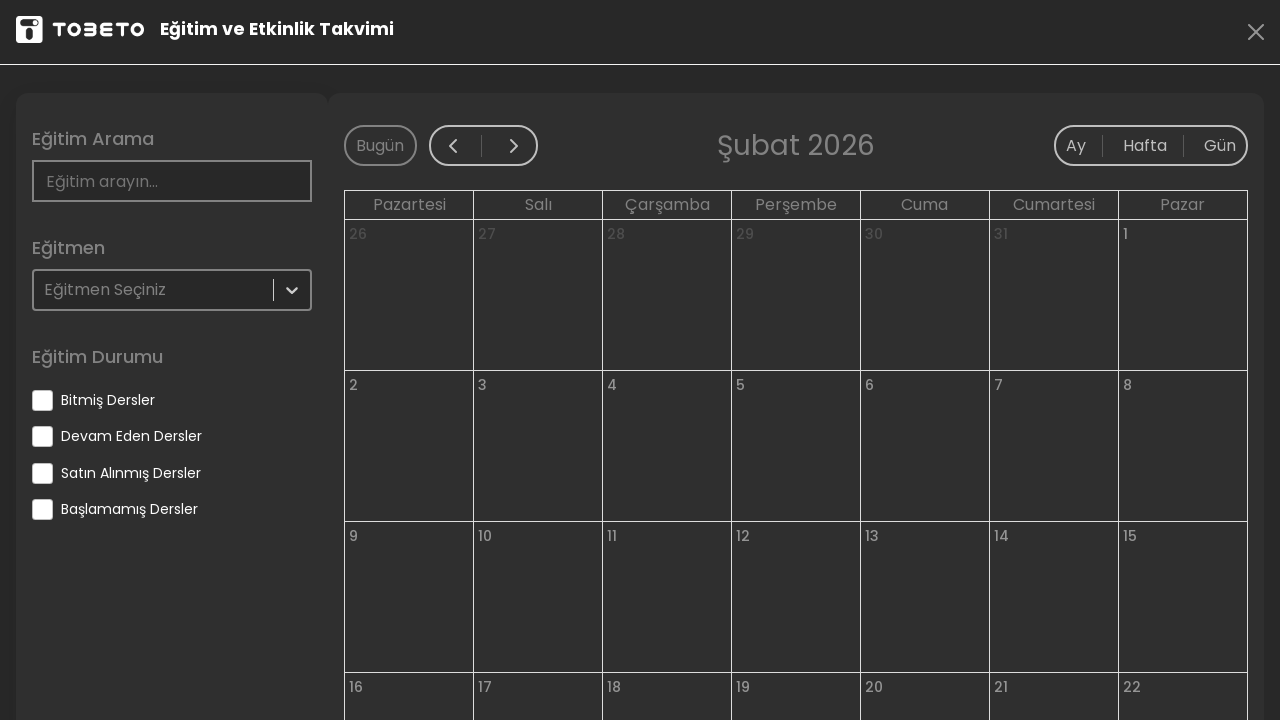

Toggled 'eventEnded' checkbox at (42, 400) on input[name='eventEnded']
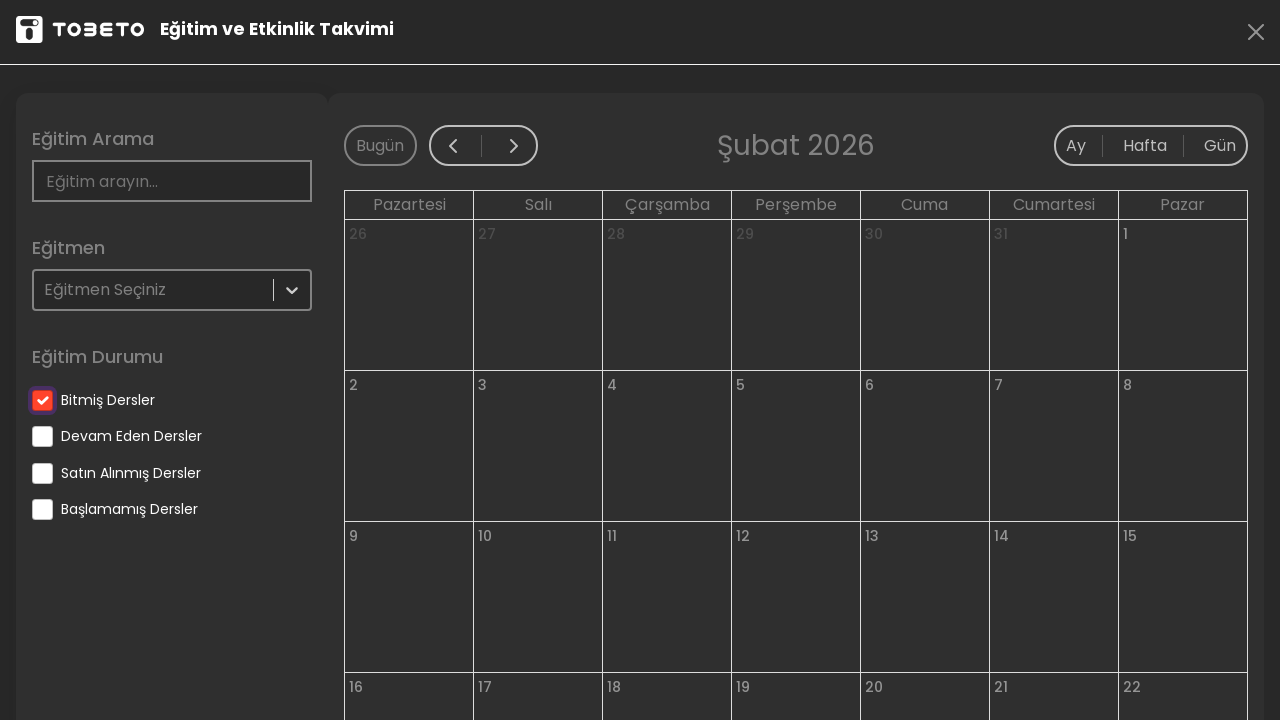

Toggled 'eventContinue' checkbox at (42, 436) on input[name='eventContinue']
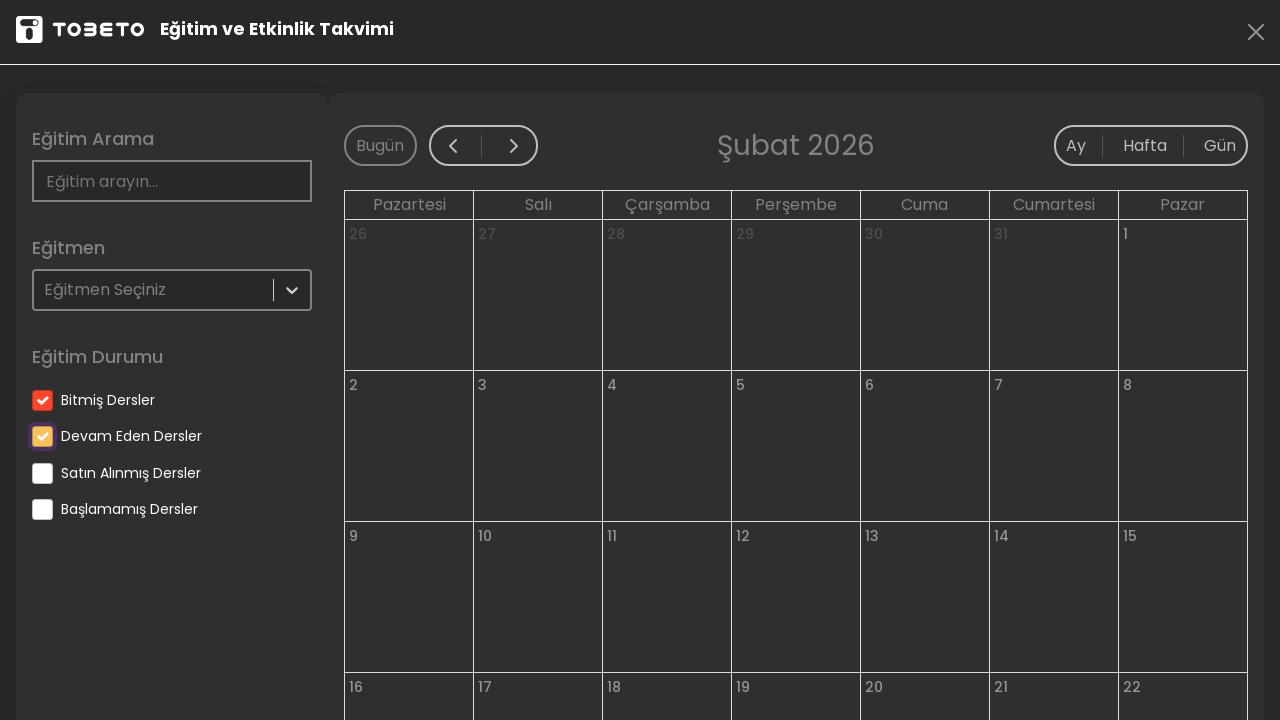

Toggled 'eventBuyed' checkbox at (42, 473) on input[name='eventBuyed']
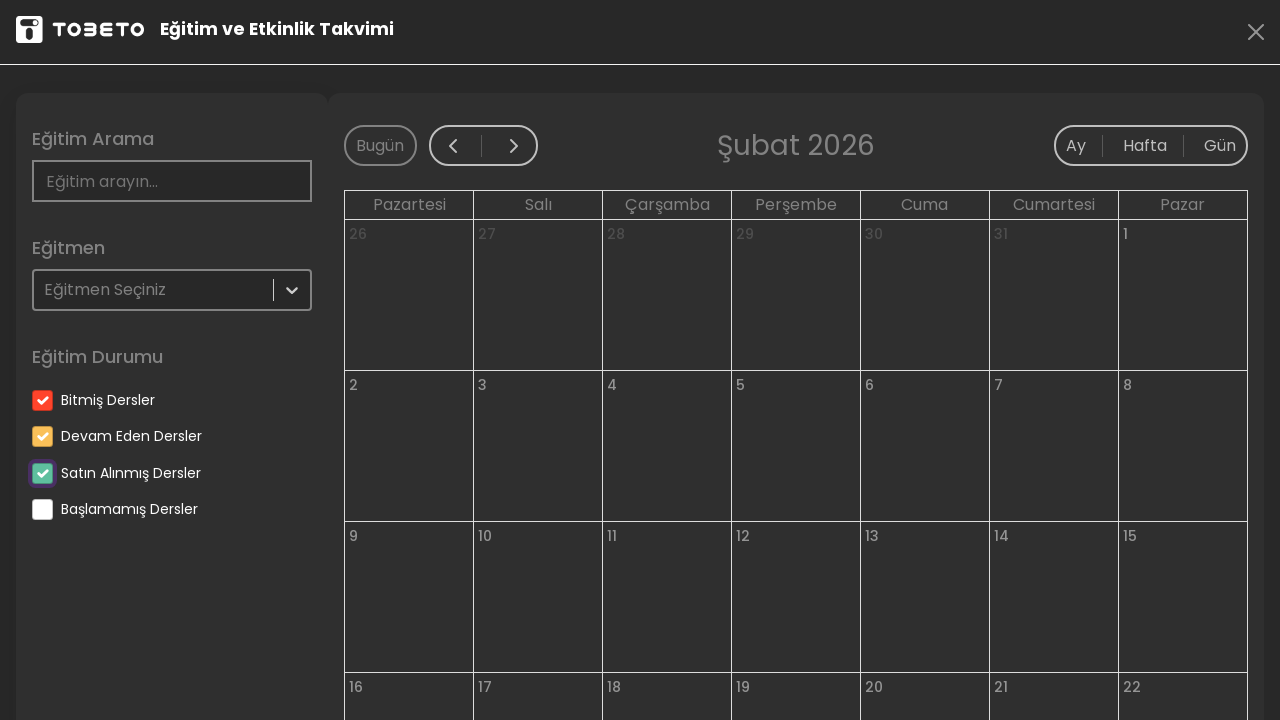

Toggled 'eventNotStarted' checkbox at (42, 510) on input[name='eventNotStarted']
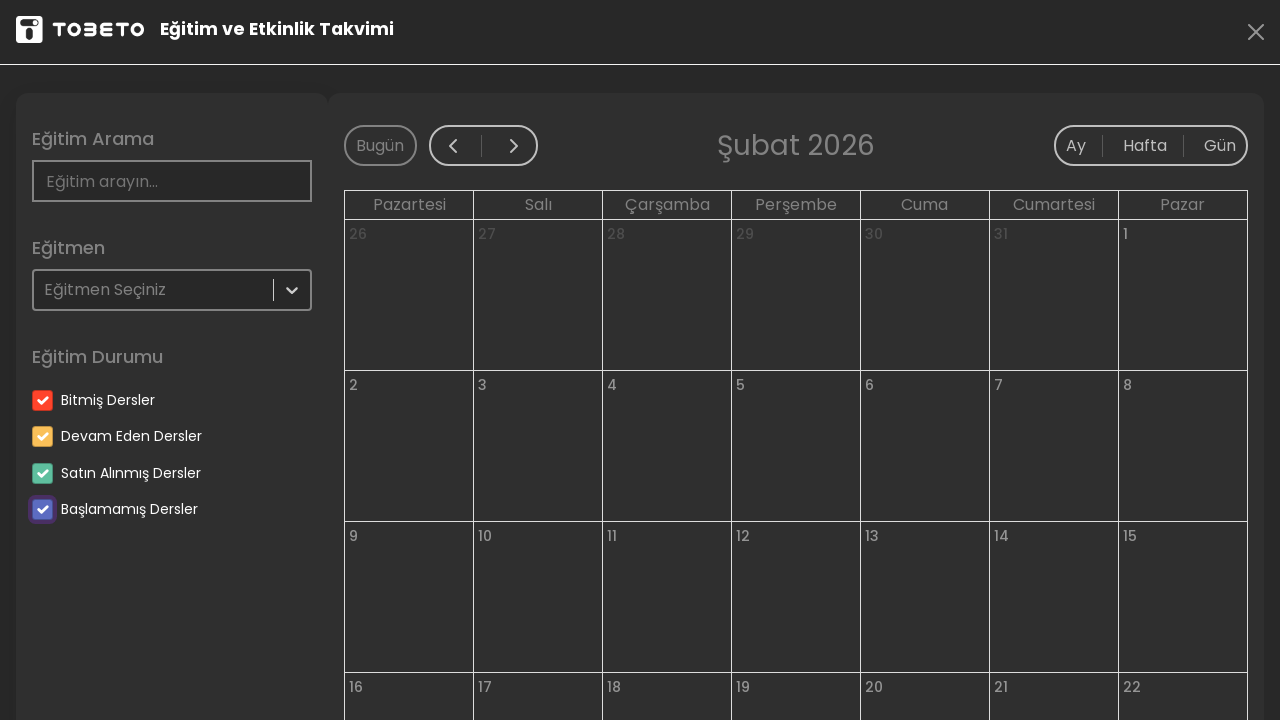

Clicked education search field at (172, 181) on #search-event
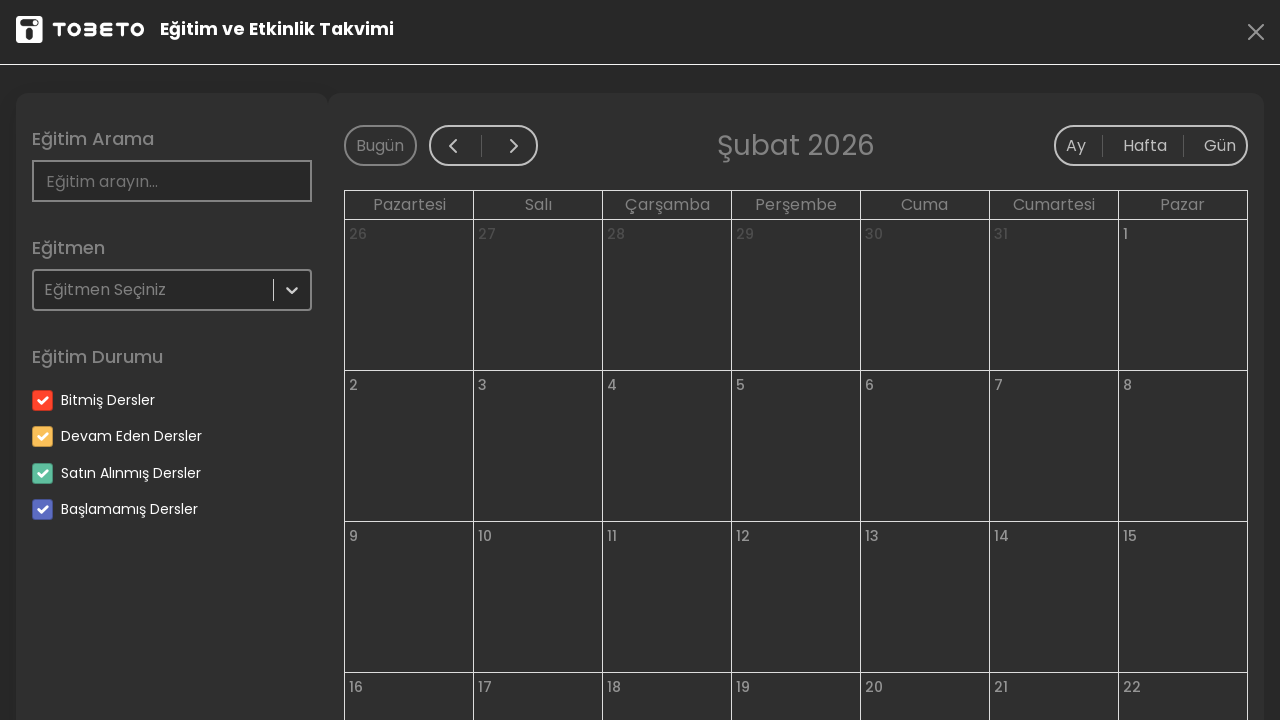

Filled education search field with 'Test' on #search-event
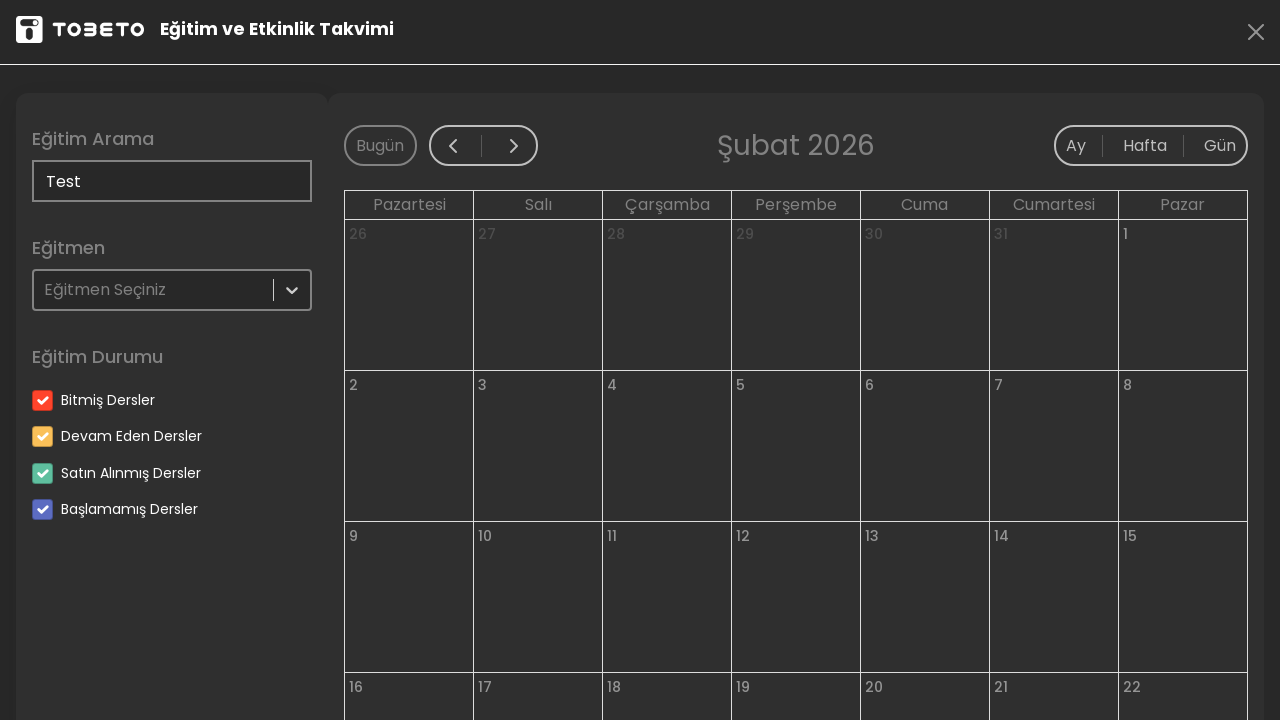

Filled instructor search field with 'Gürk' on //*[@id="react-select-2-input"]
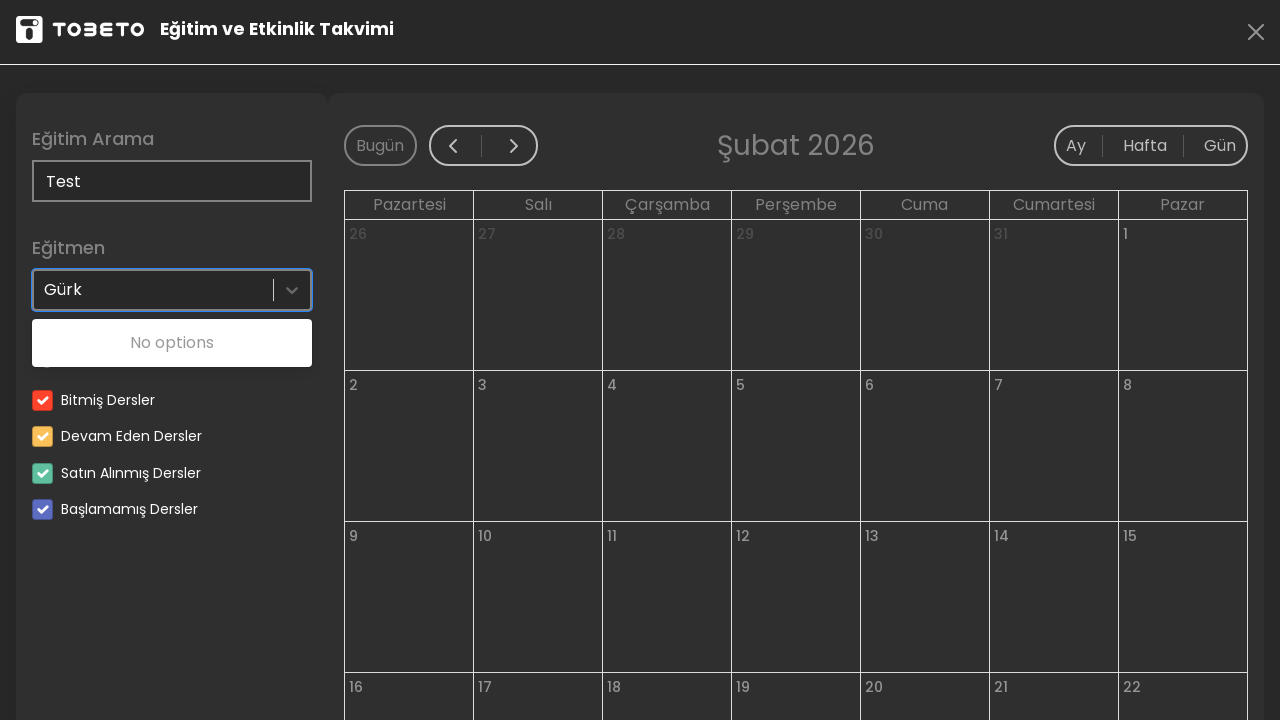

Pressed Tab key to confirm instructor selection
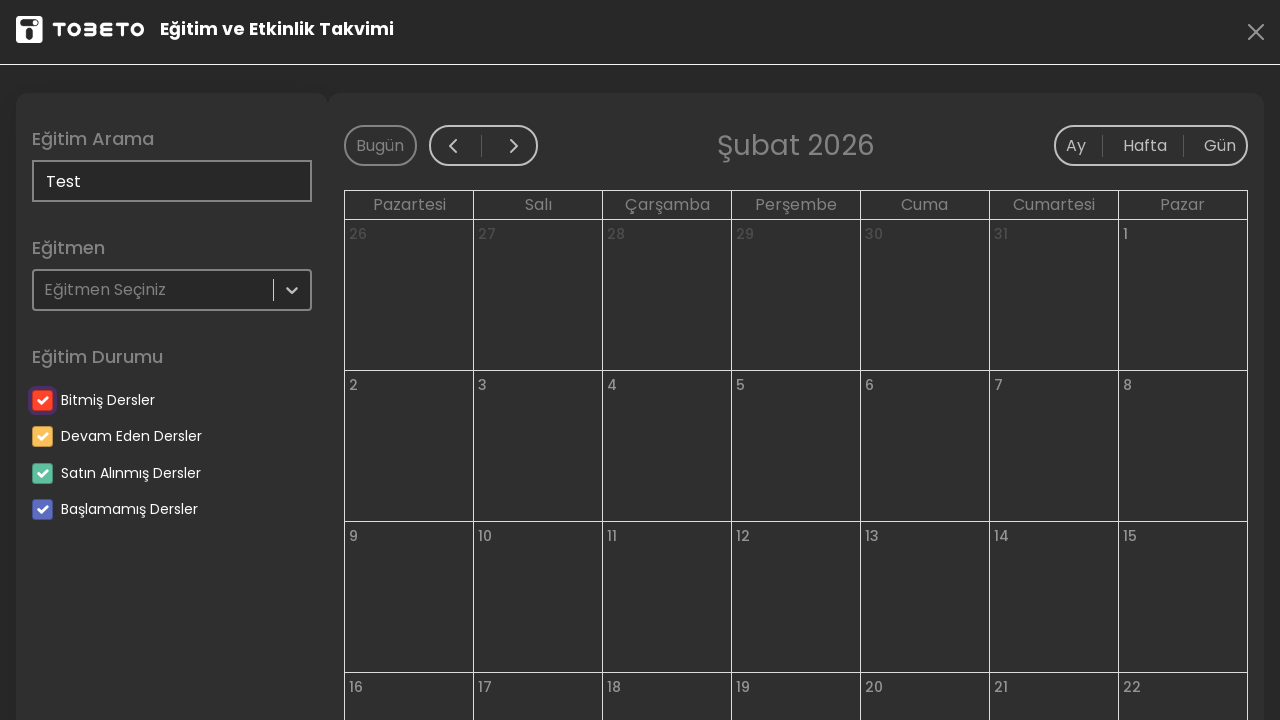

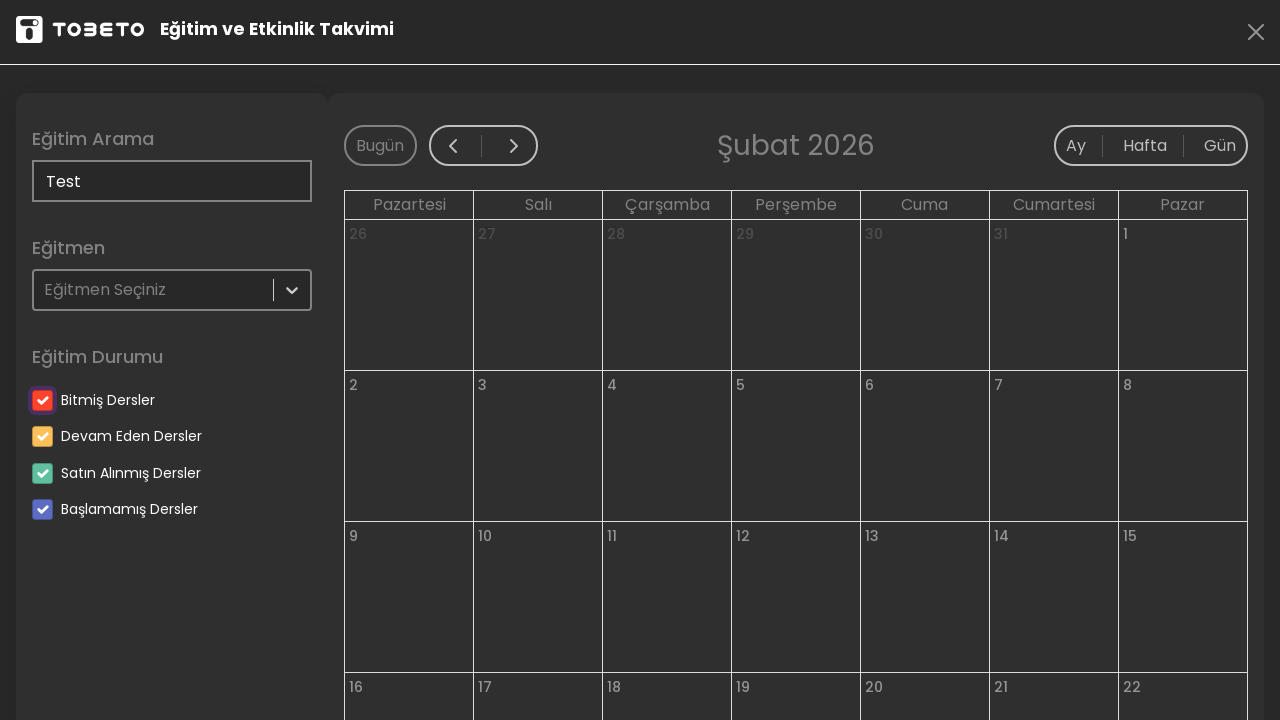